Navigates to the demoblaze homepage and verifies that link elements are present on the page.

Starting URL: https://demoblaze.com/

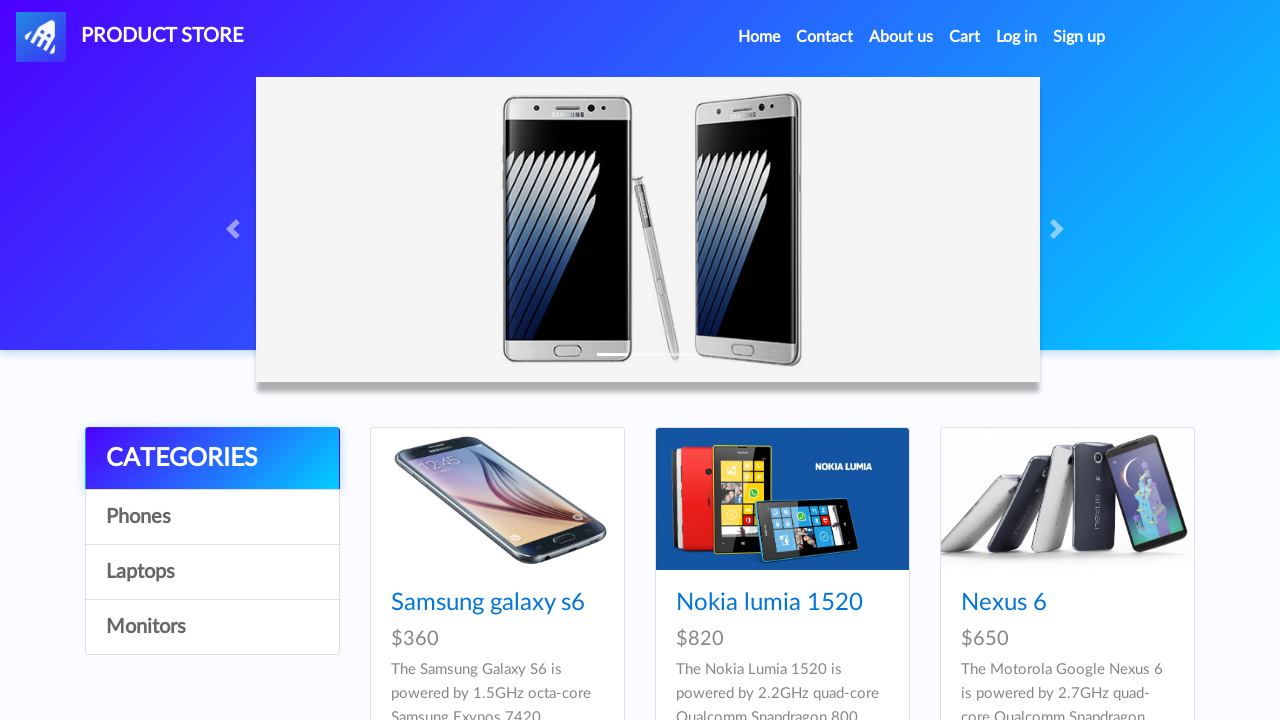

Navigated to demoblaze homepage
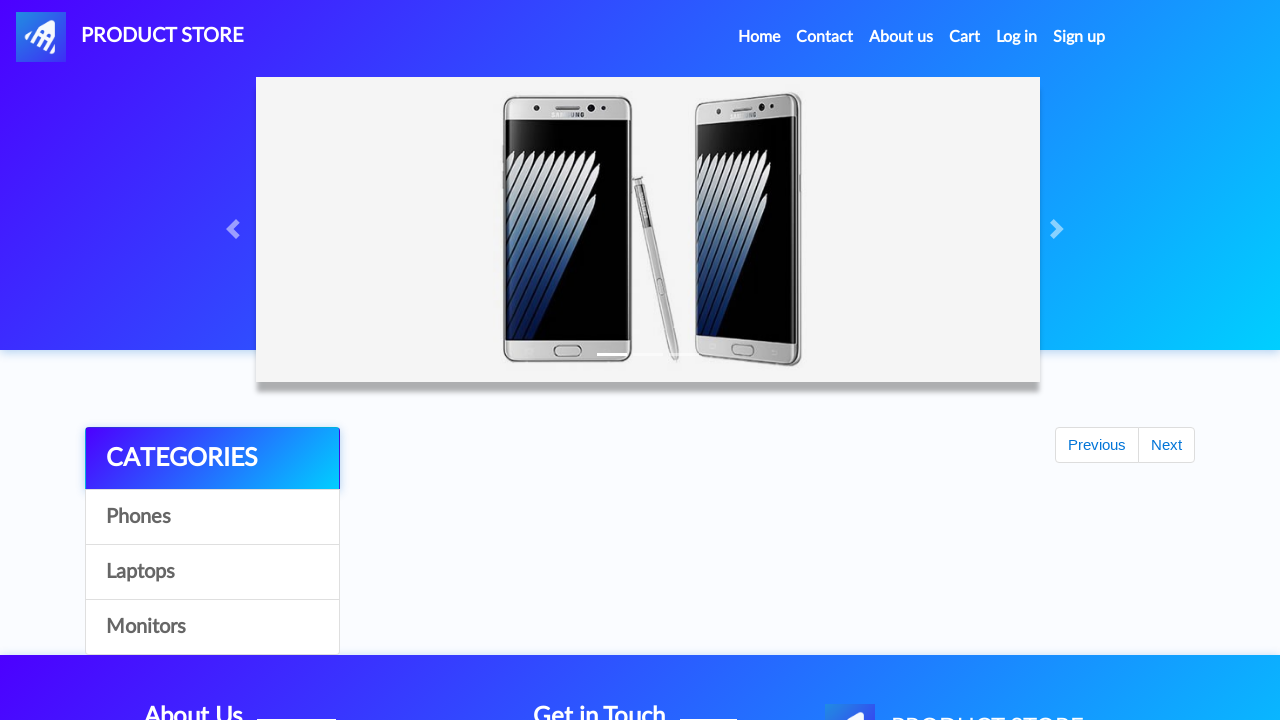

Waited for link elements to be present on the page
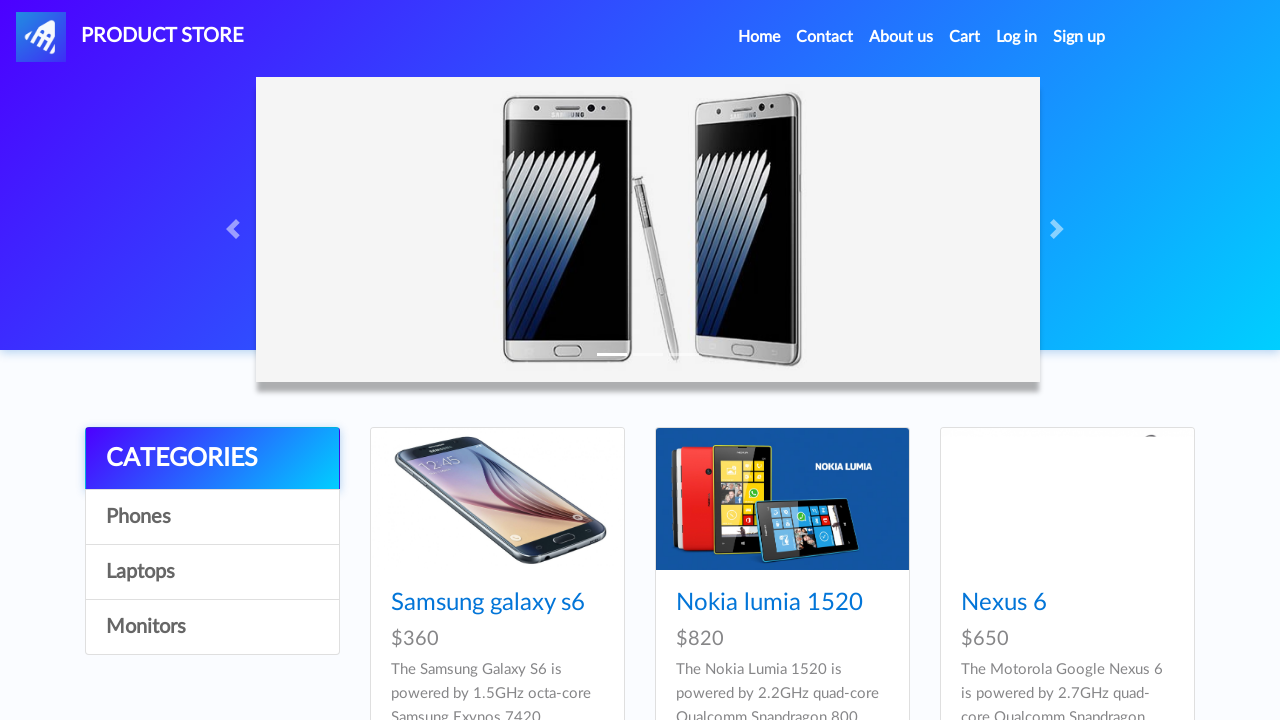

Retrieved all link elements from the page
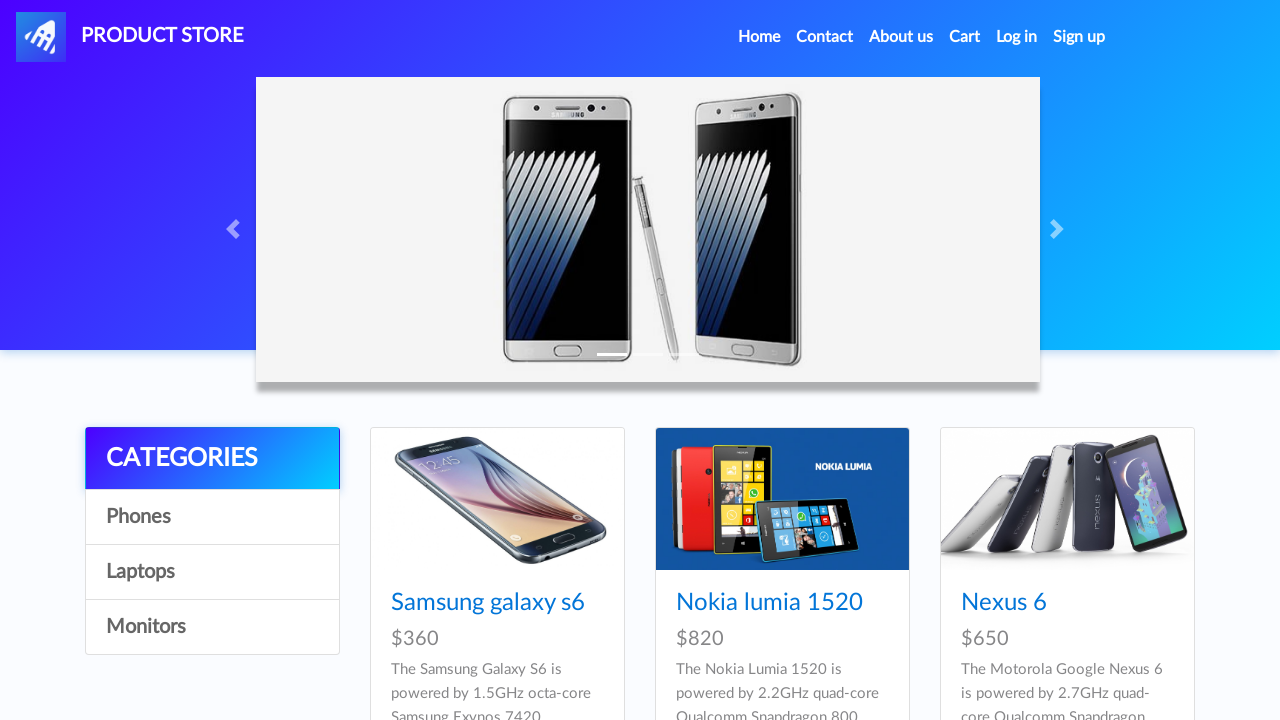

Verified that 33 link elements are present on the page
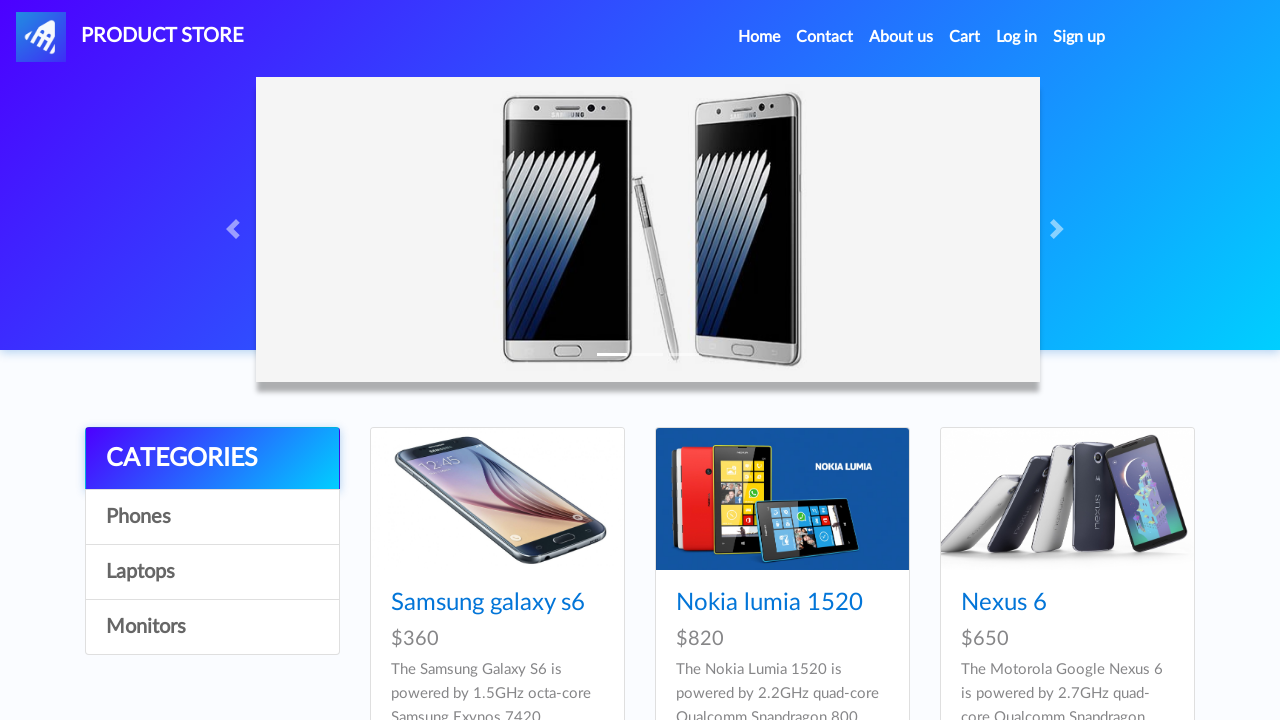

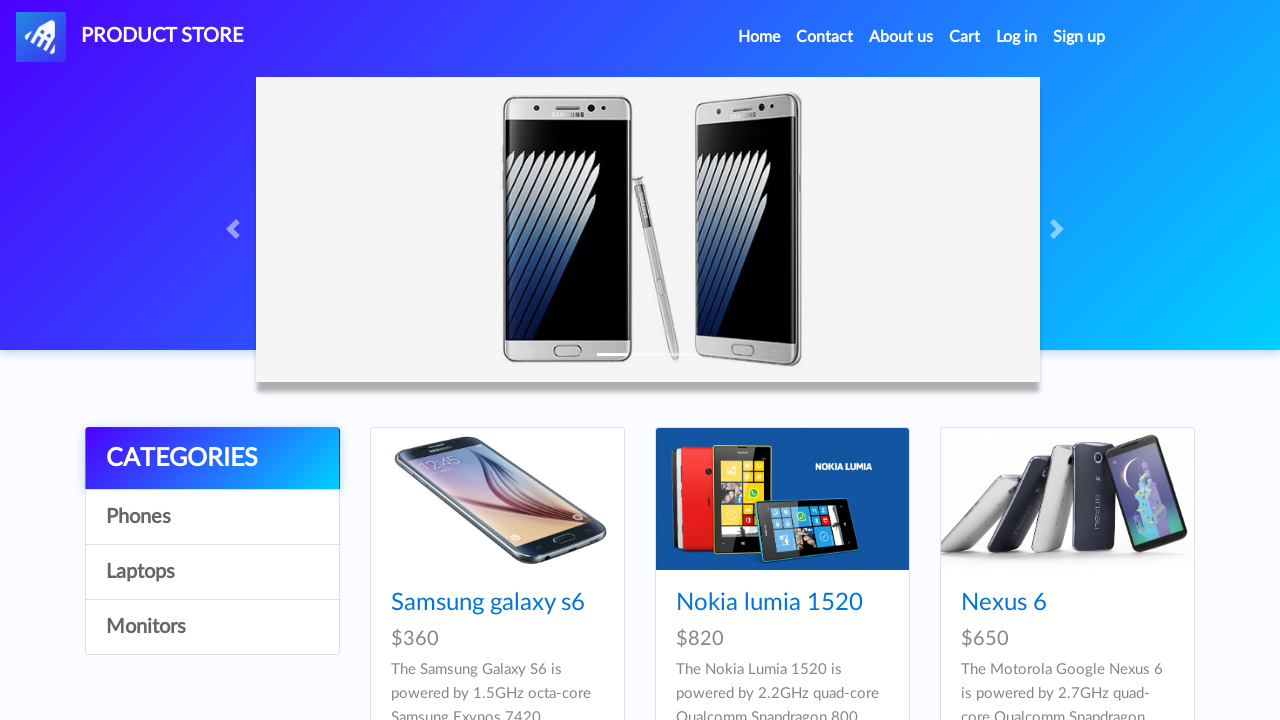